Tests a text box form by filling in various fields including full name, email, current address, and permanent address, then pressing Enter

Starting URL: https://demoqa.com/text-box

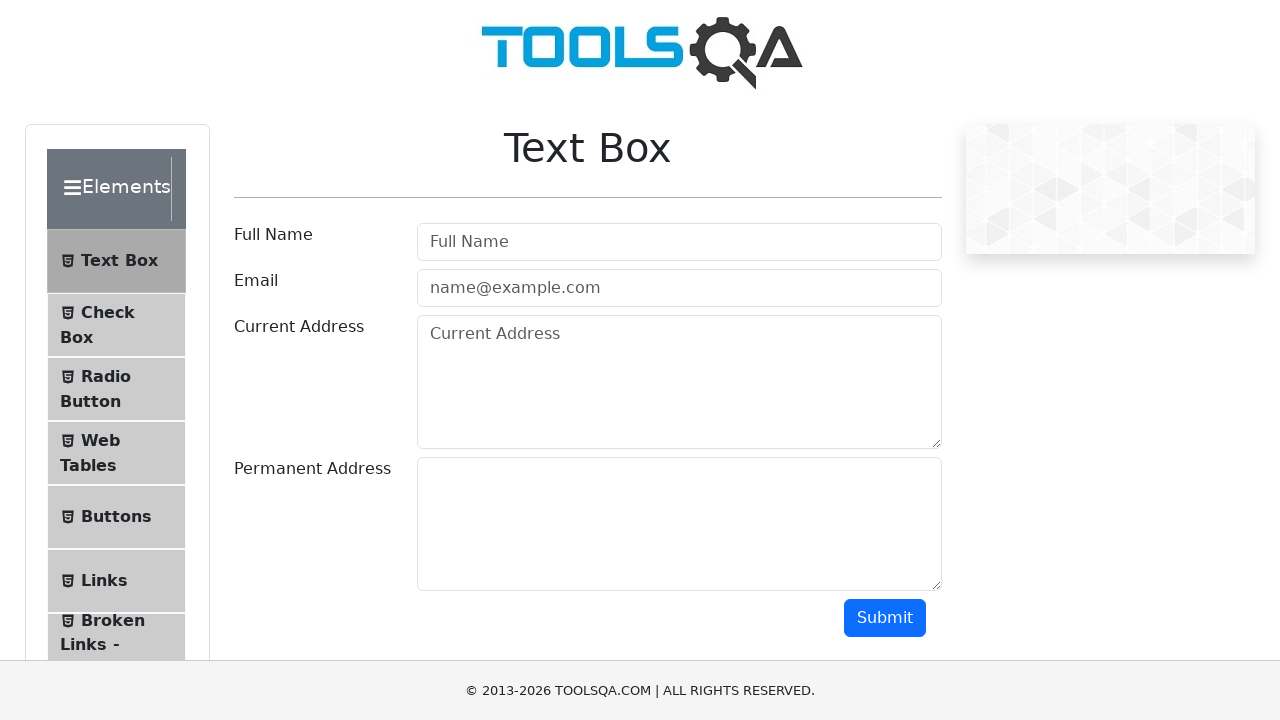

Filled Full Name field with 'Sergey' on internal:role=textbox[name="Full Name"i]
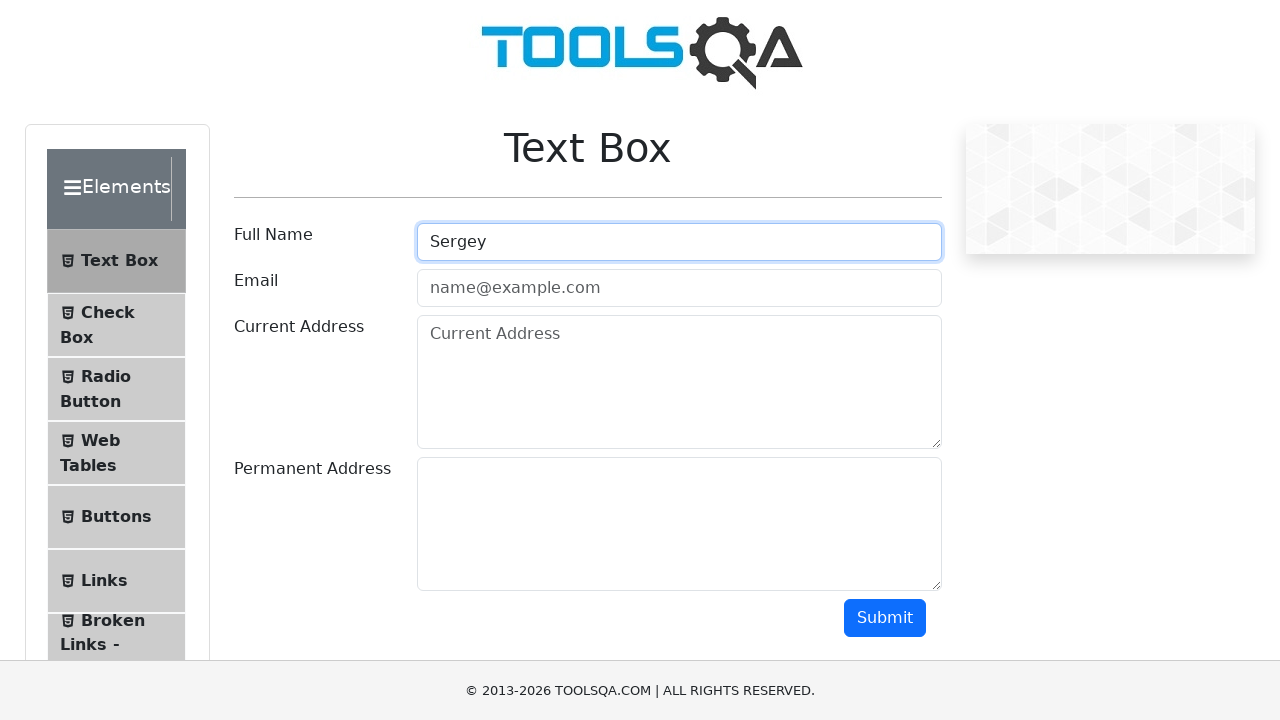

Filled Permanent Address field with '123 Main Street, City' on #permanentAddress
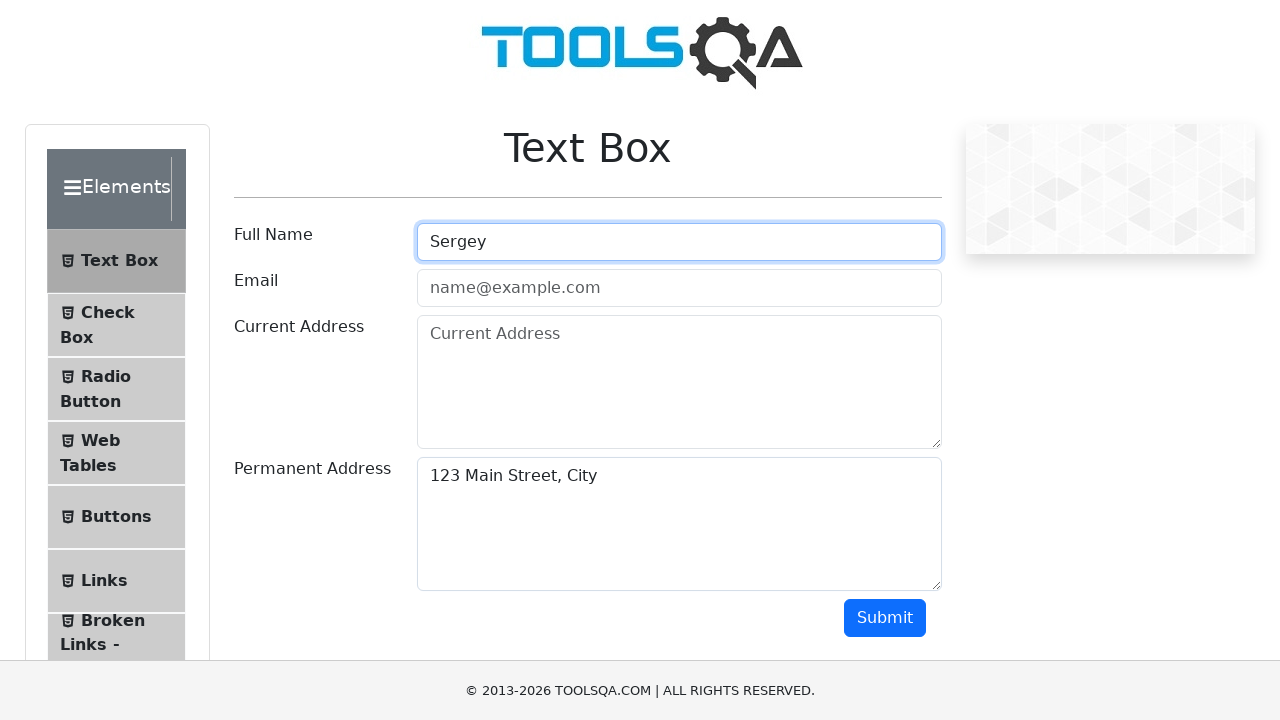

Pressed Enter in Permanent Address field on #permanentAddress
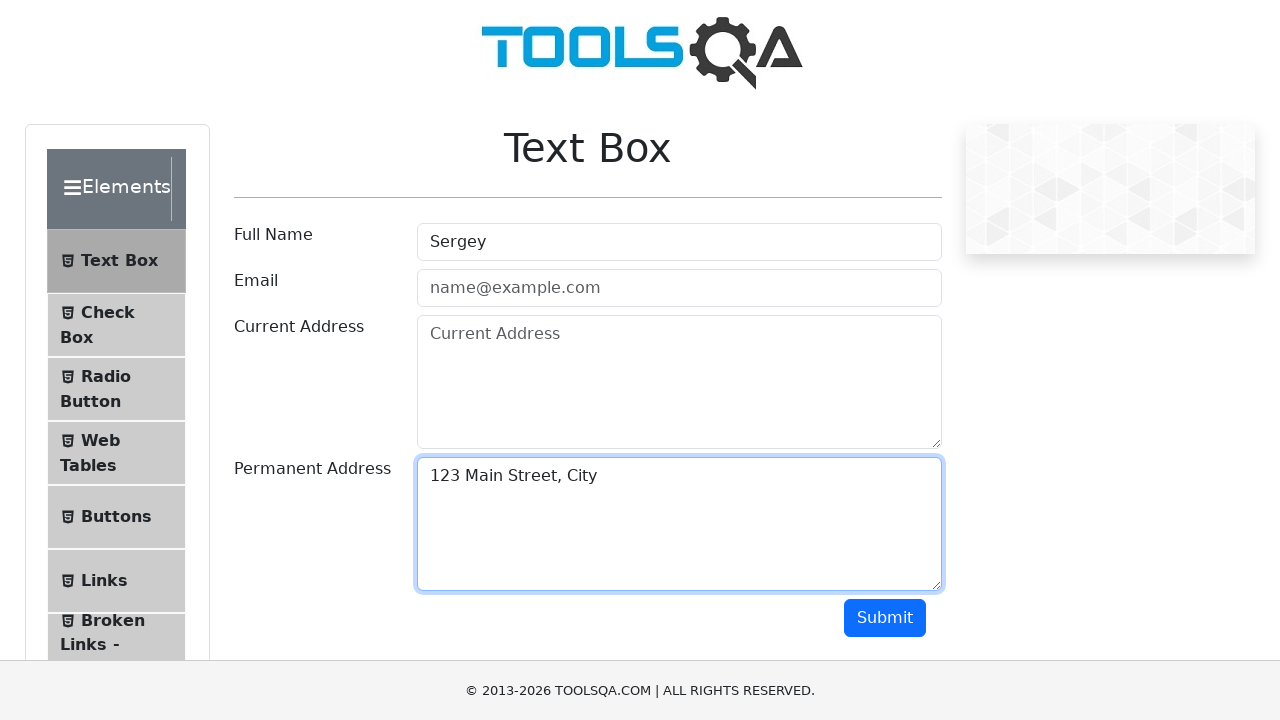

Filled Current Address field with '456 Oak Avenue, Town' on internal:role=textbox[name="Current Address"i]
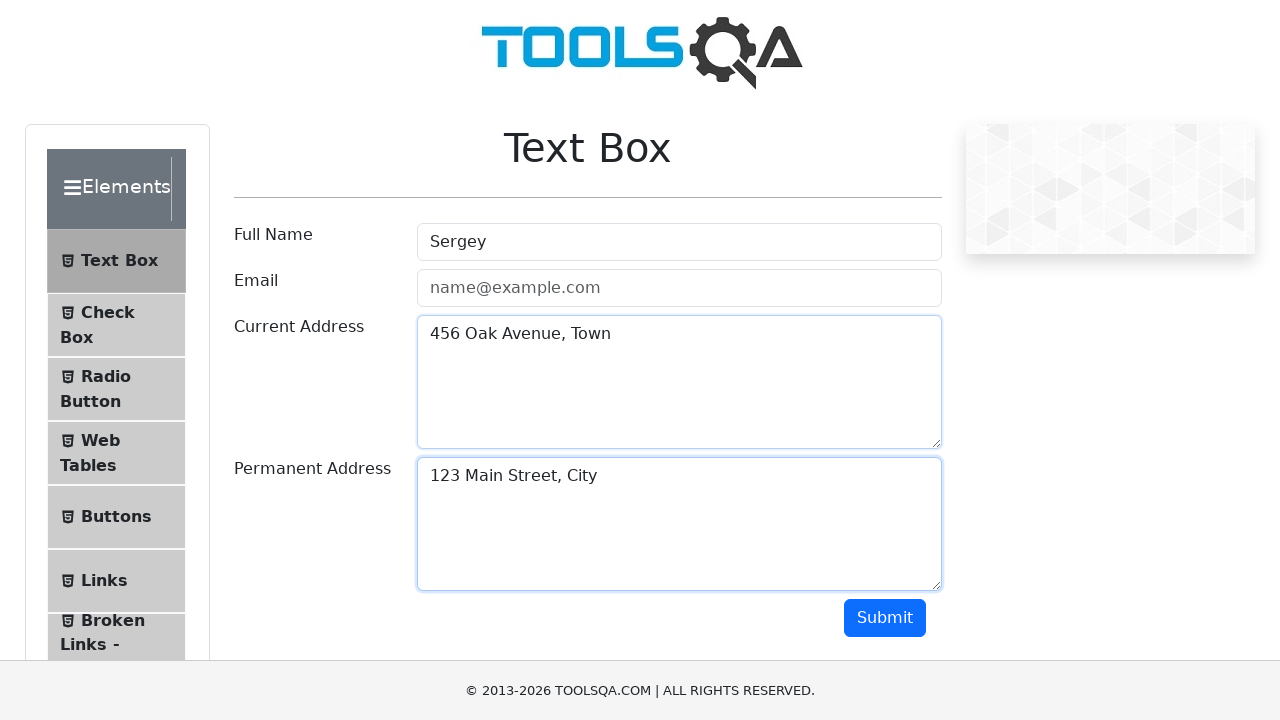

Updated Permanent Address field with '789 Pine Road, Village' on #permanentAddress
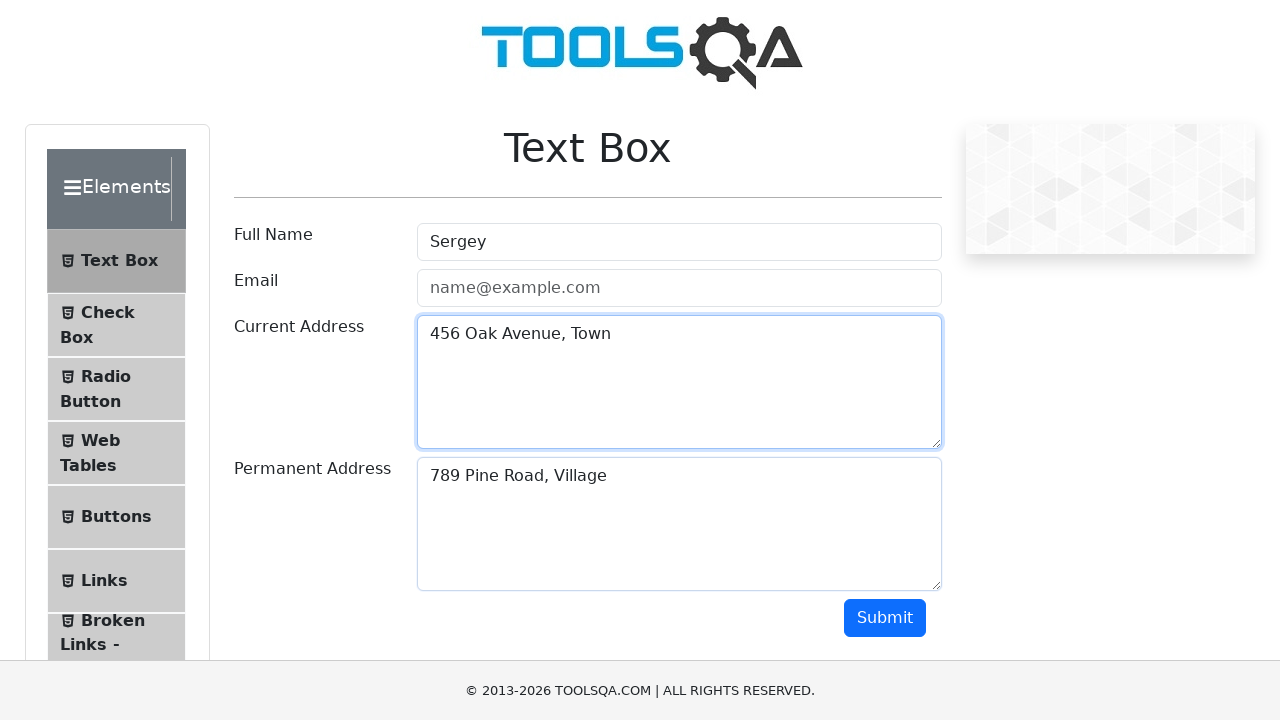

Updated Full Name field with 'Sergey Ivanov' on internal:role=textbox[name="Full Name"i]
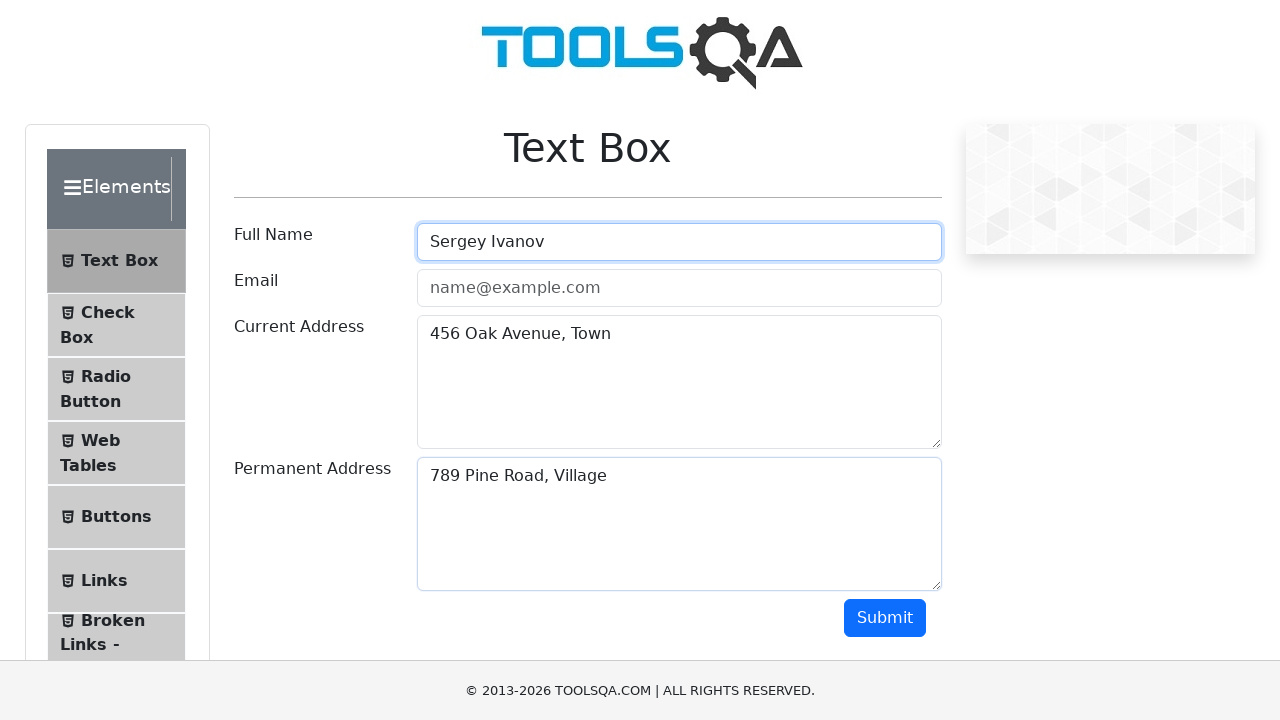

Filled Email field with 'sergey.ivanov@example.com' on internal:role=textbox[name="name@example.com"i]
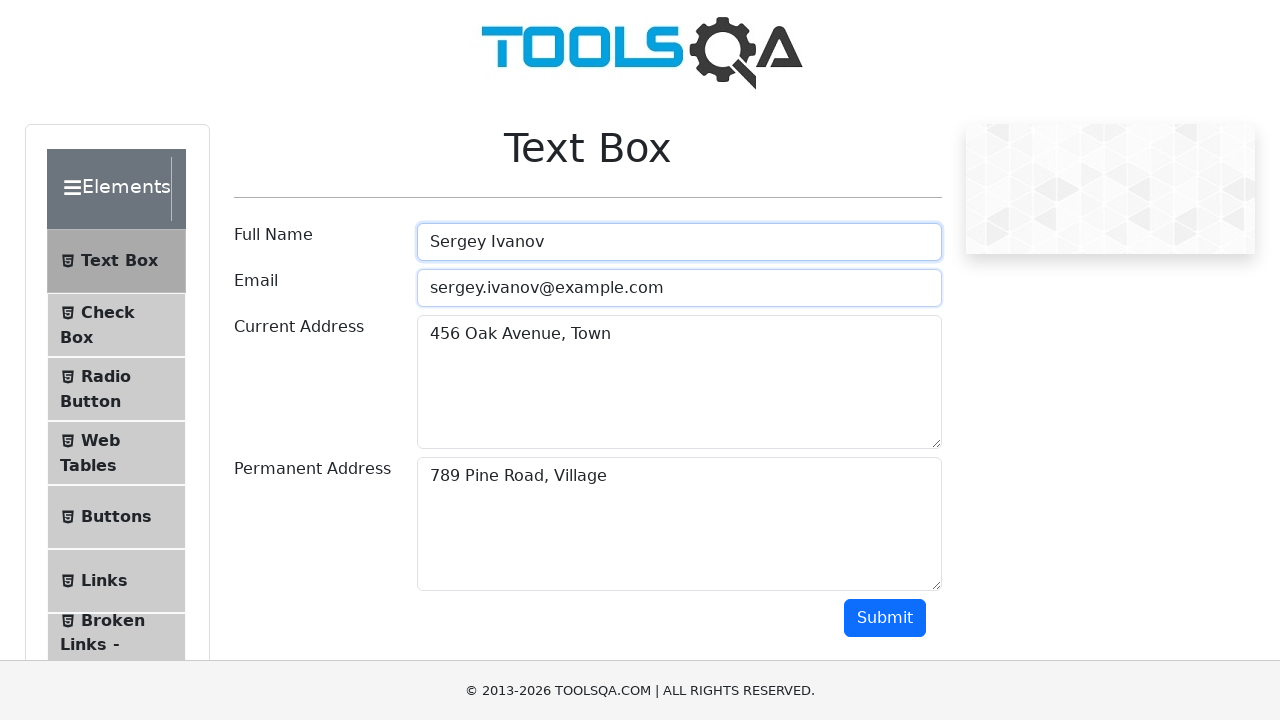

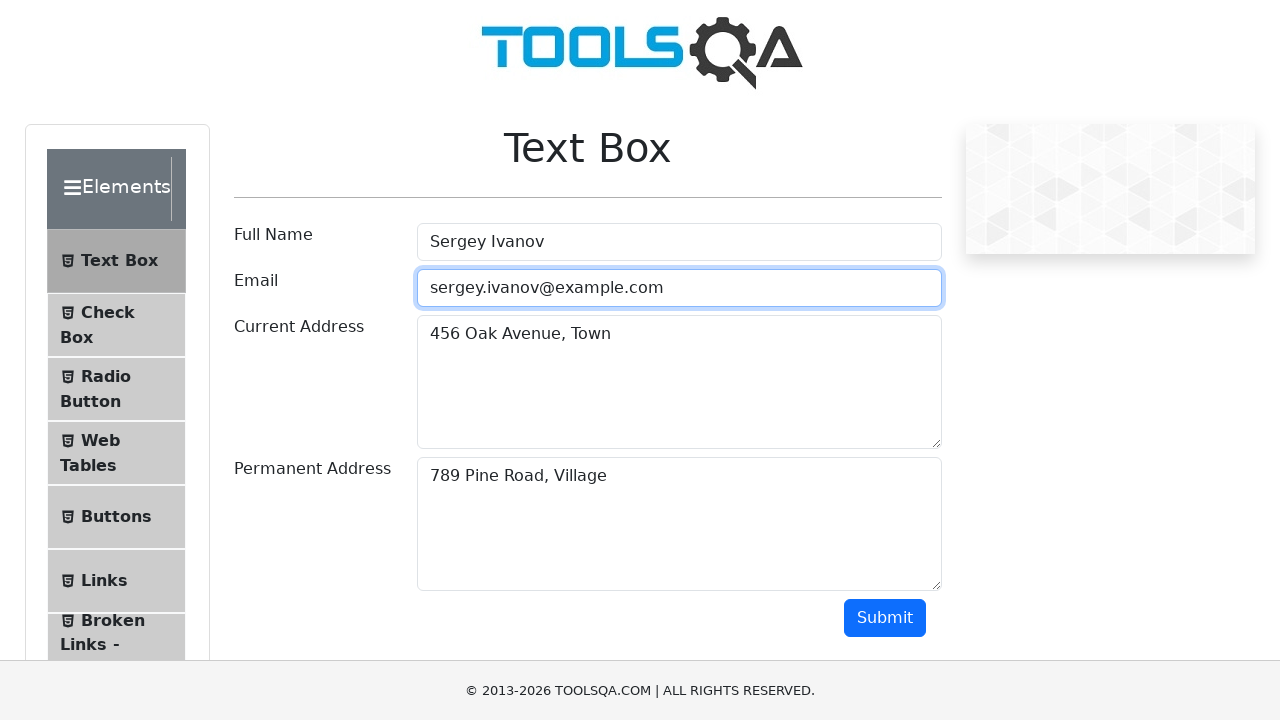